Tests login form validation by submitting empty username and password fields and verifying that the appropriate error message "Username is required." is displayed.

Starting URL: http://practice.automationtesting.in/

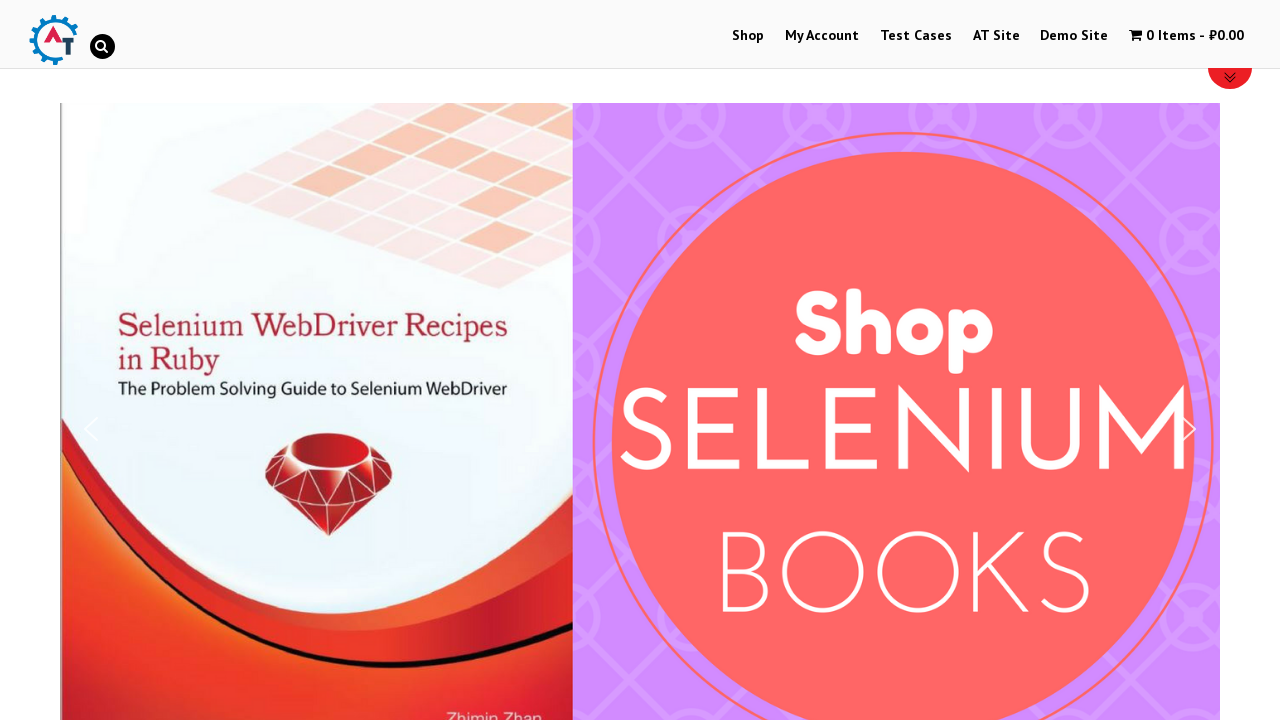

Clicked on 'My Account' menu link at (822, 36) on xpath=//a[contains(text(),'My Account')]
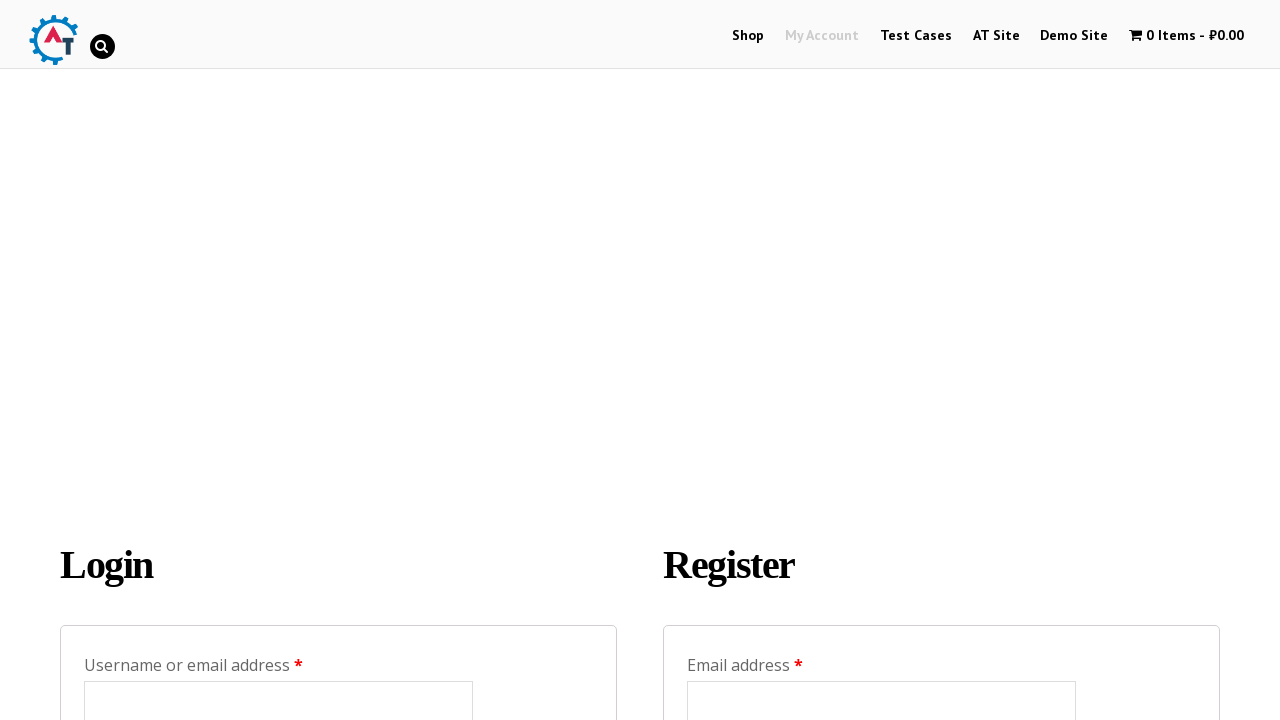

Login form loaded - username field is visible
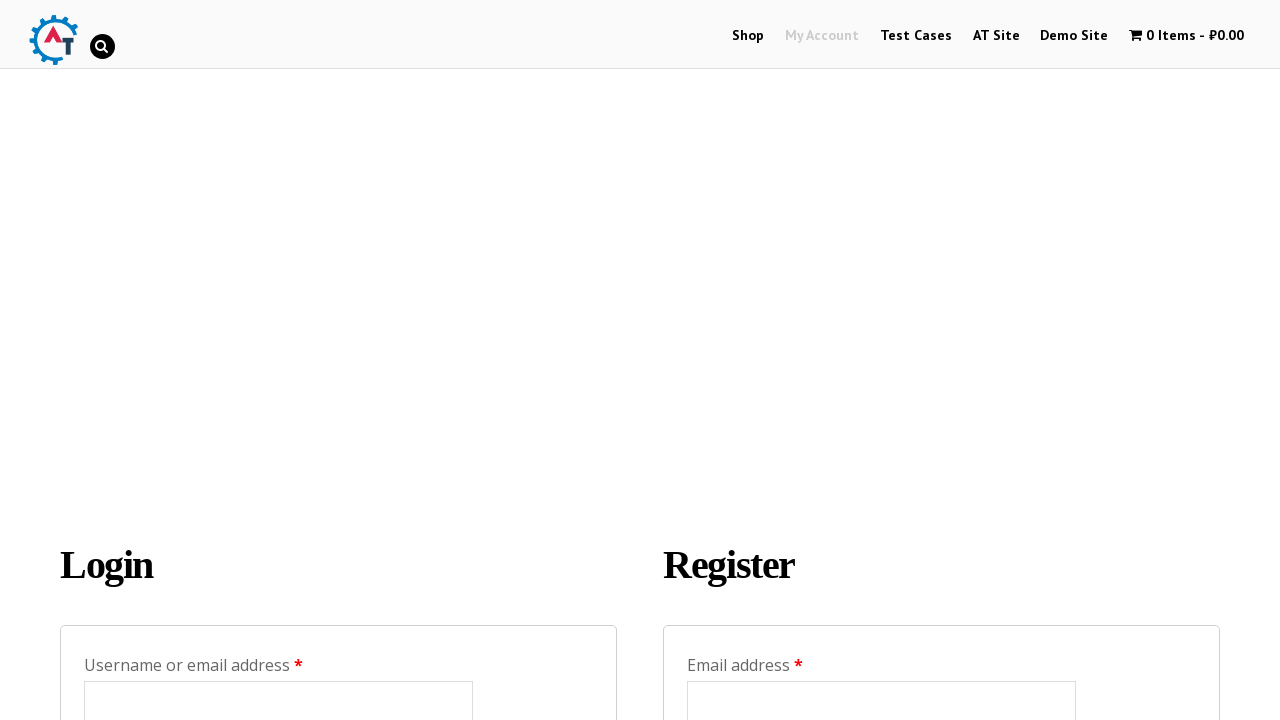

Left username field empty on #username
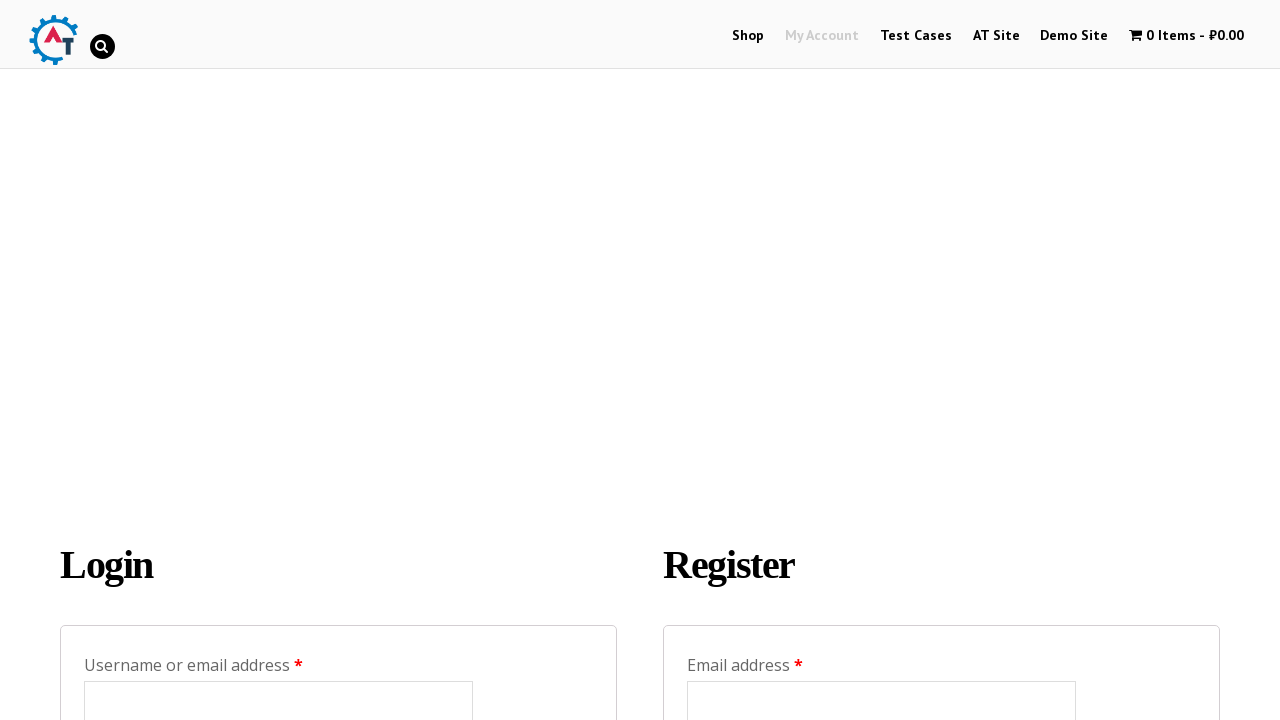

Left password field empty on #password
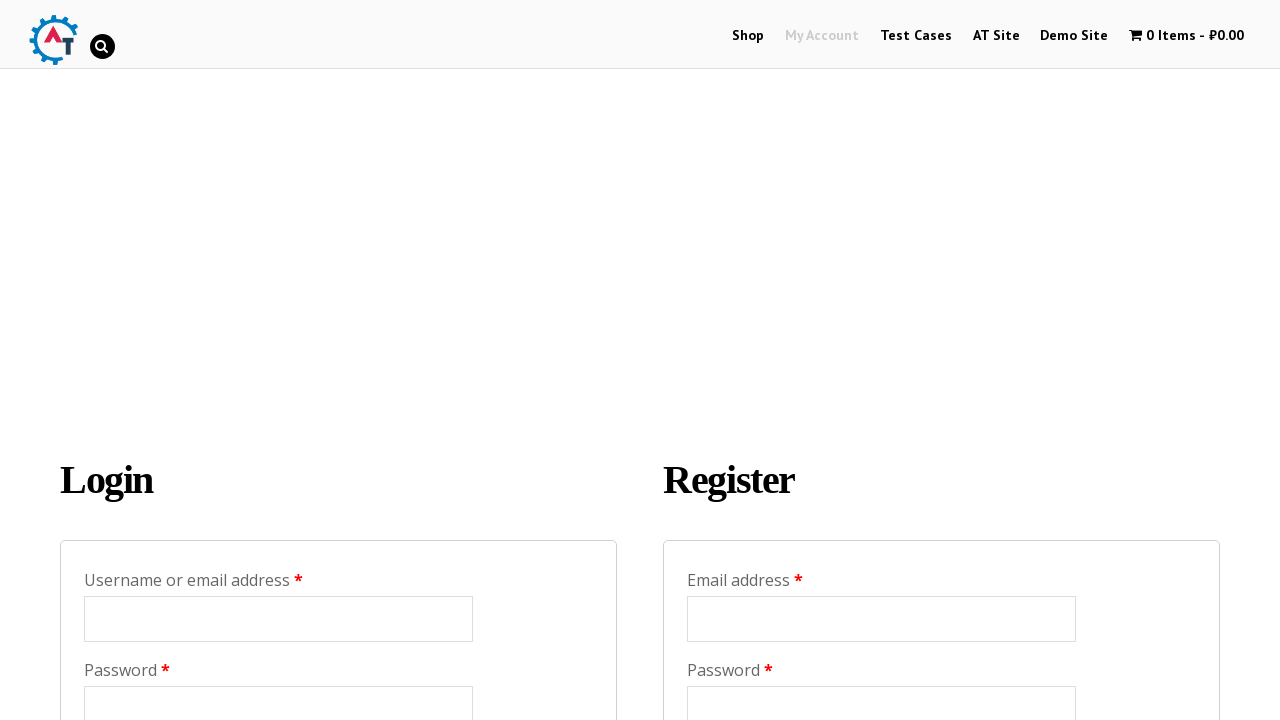

Clicked Login button with empty credentials at (129, 362) on input[value='Login']
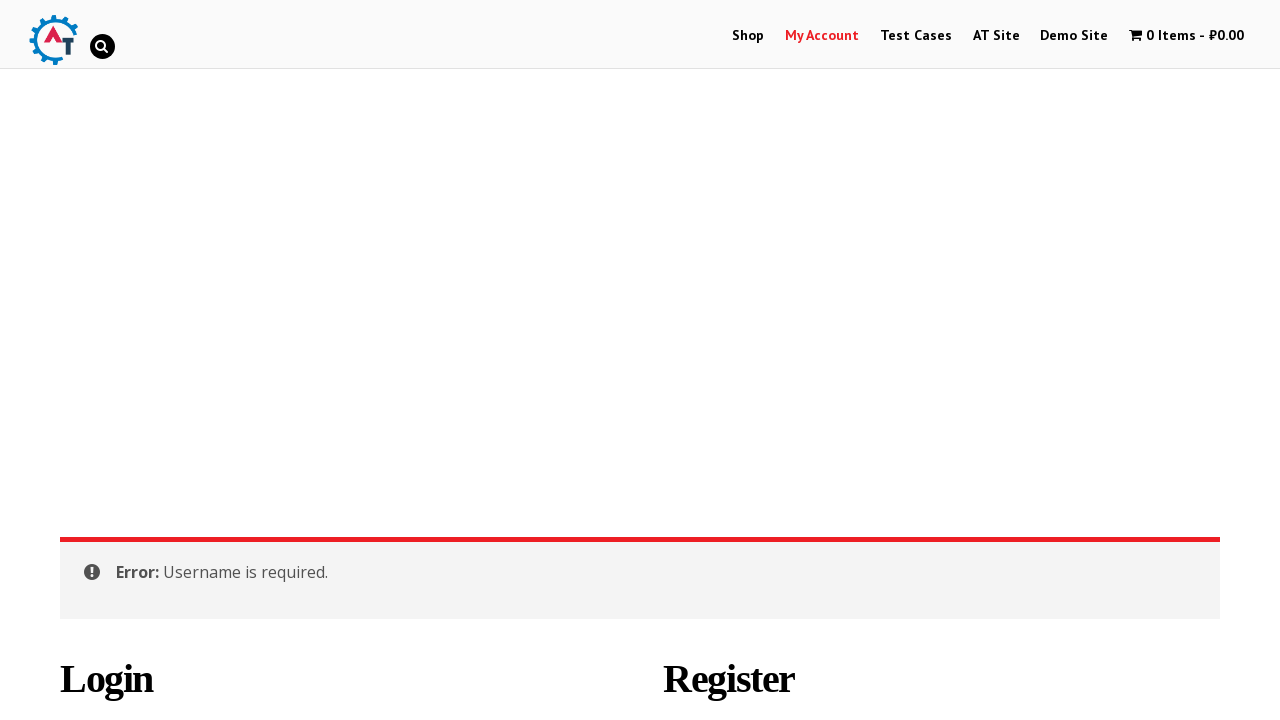

Error message appeared on the page
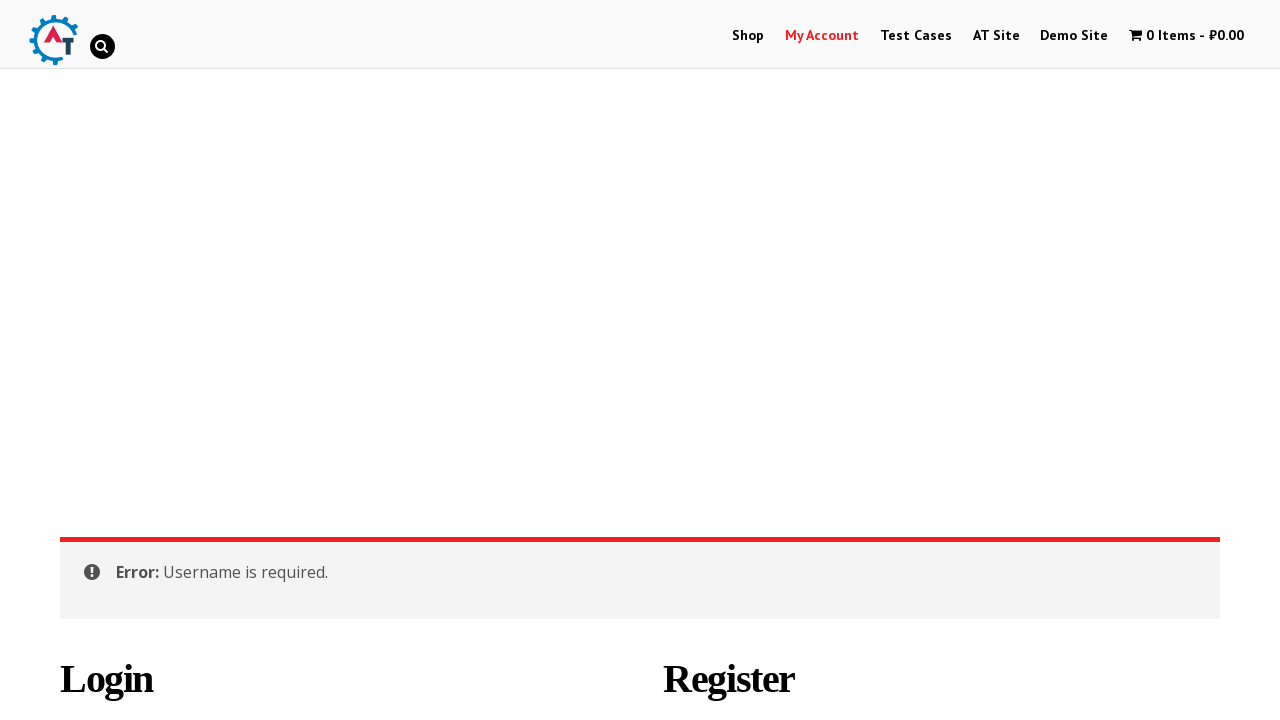

Retrieved error message text: 'Error: Username is required.'
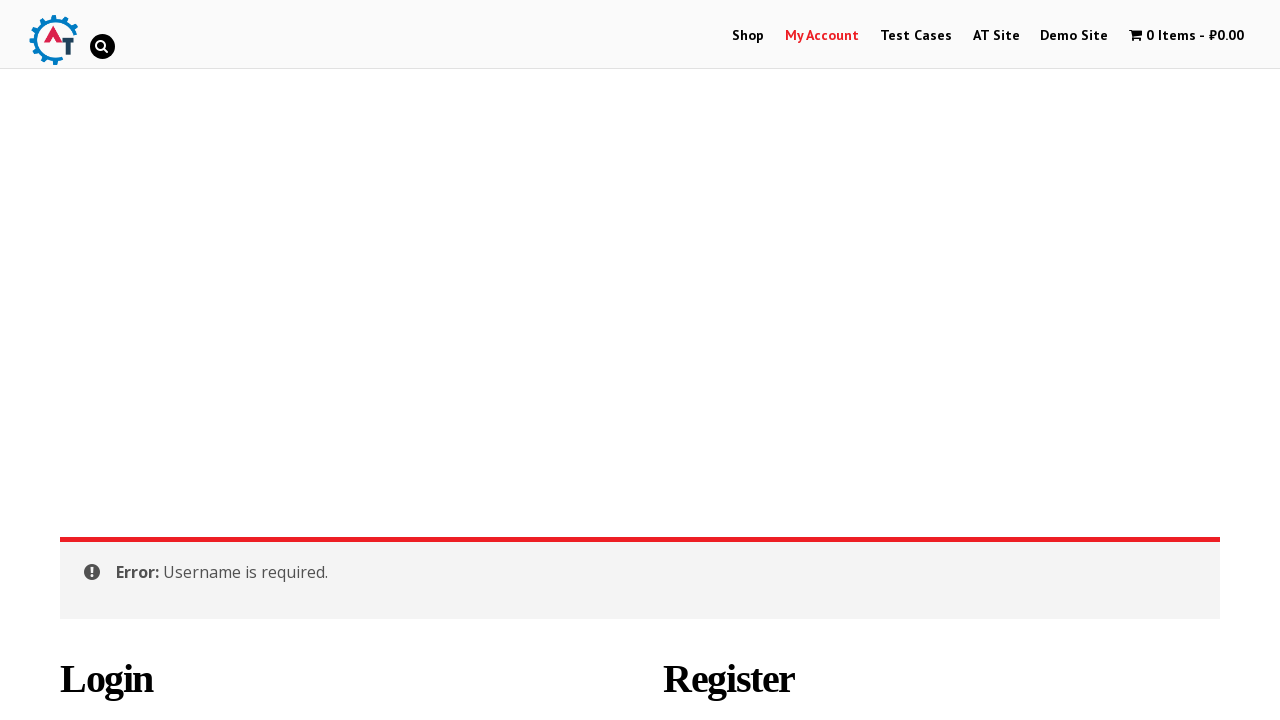

Verified error message contains 'Username is required' - test passed
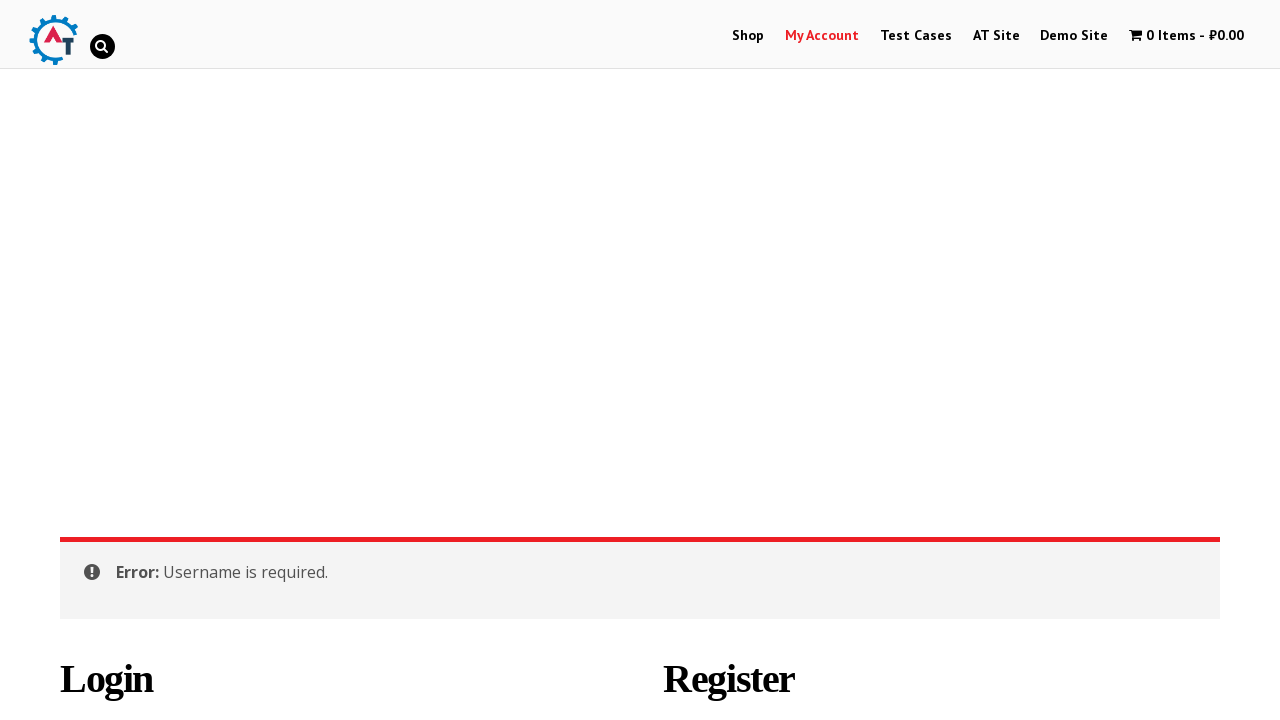

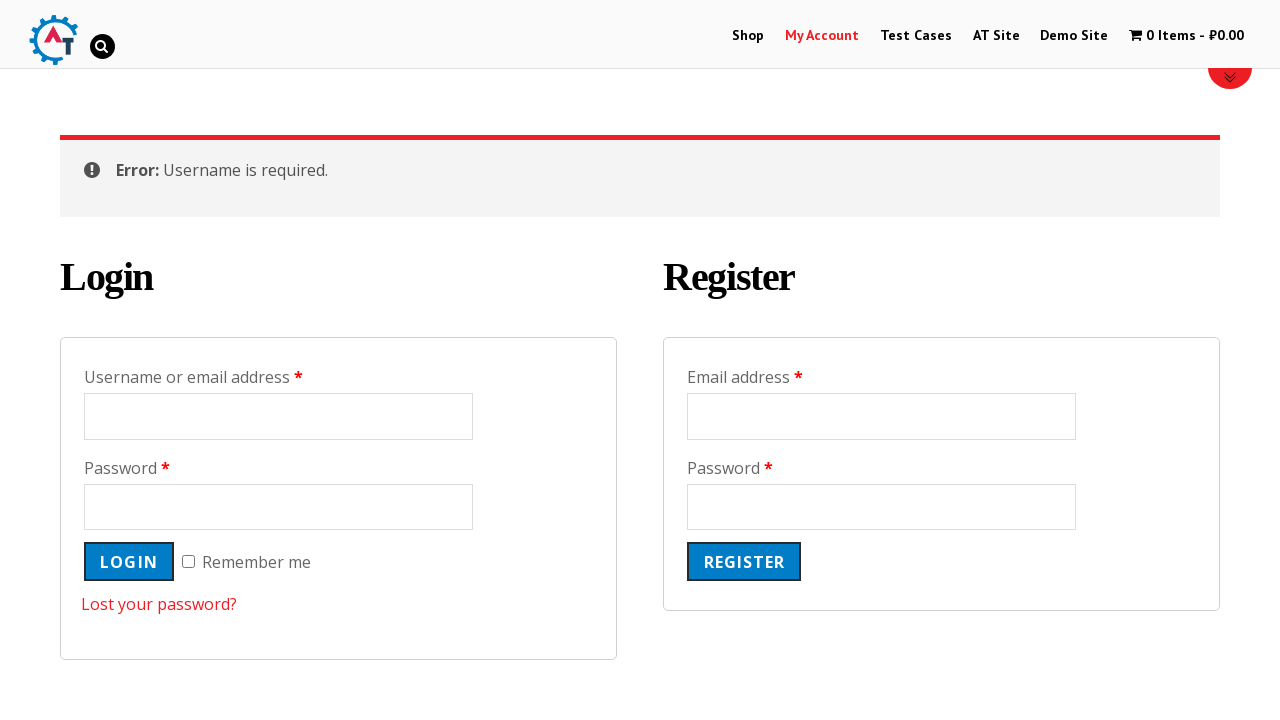